Tests the year and month dropdown selection functionality on Taiwan's Central Weather Administration agricultural data page, selecting a specific year and month and verifying the data table loads correctly.

Starting URL: https://www.cwa.gov.tw/V8/C/L/Agri/Agri_month_All.html

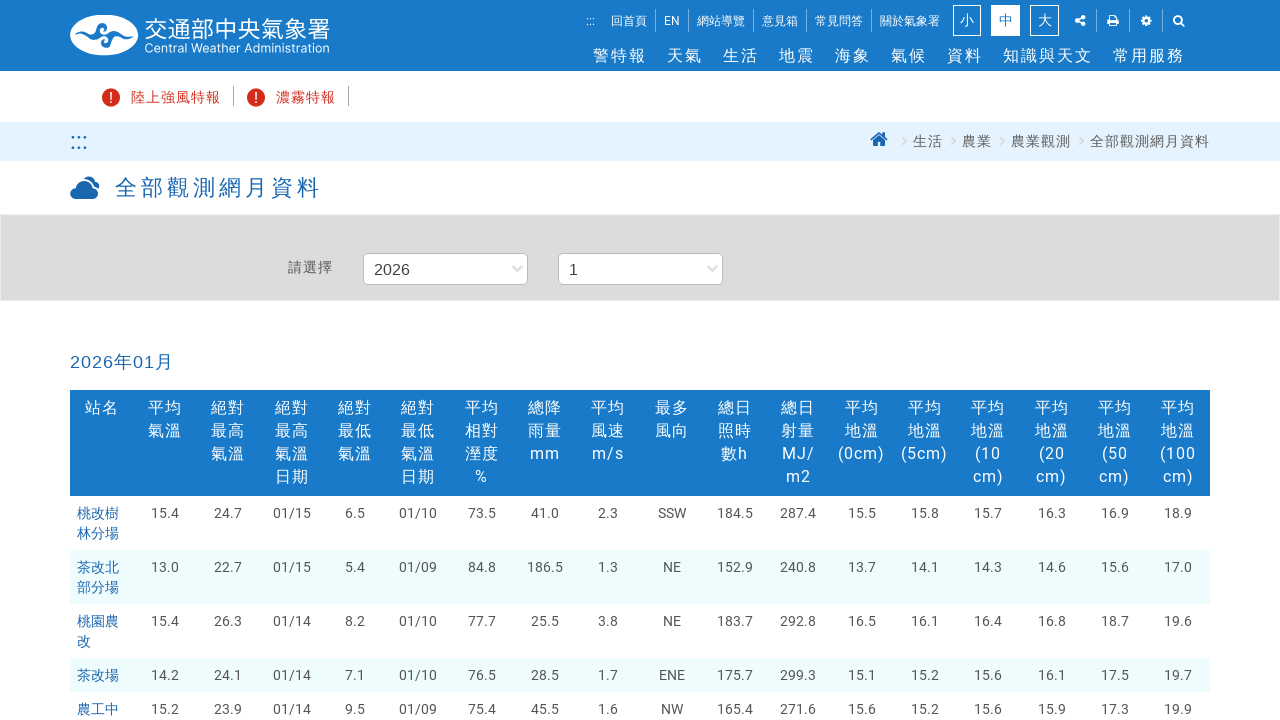

Year dropdown selector loaded
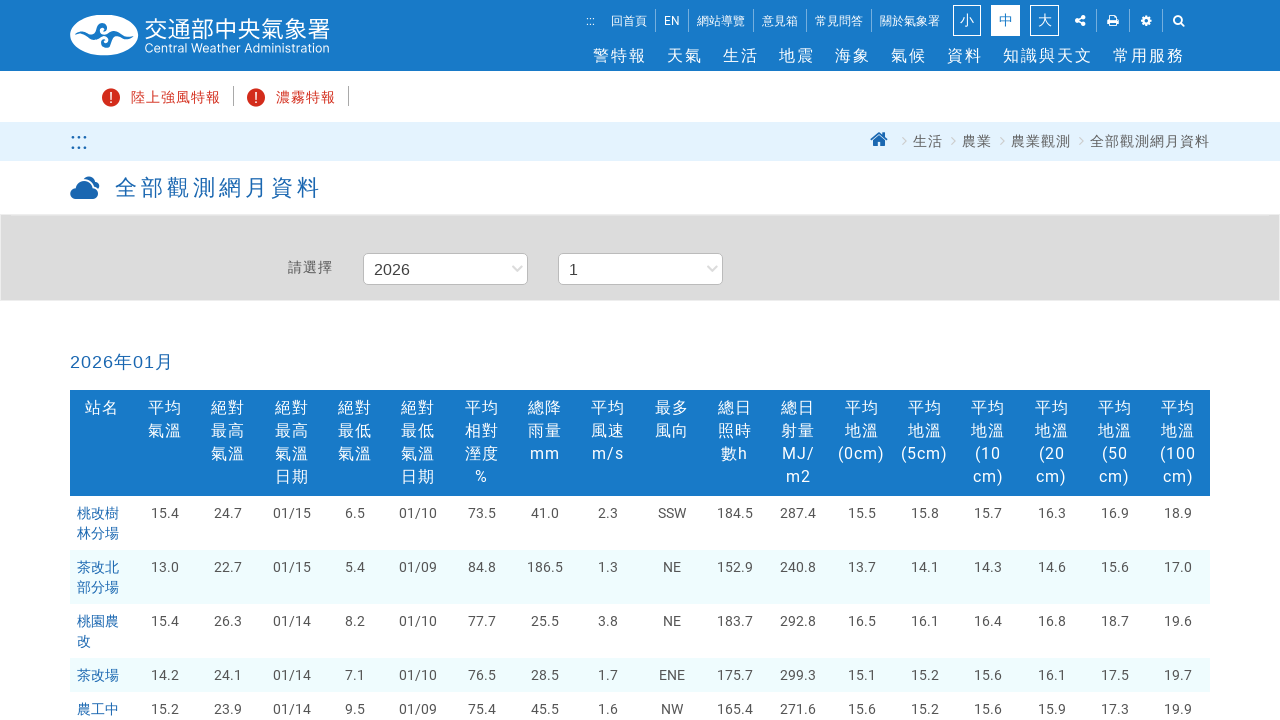

Selected year 2020 from dropdown on #Year
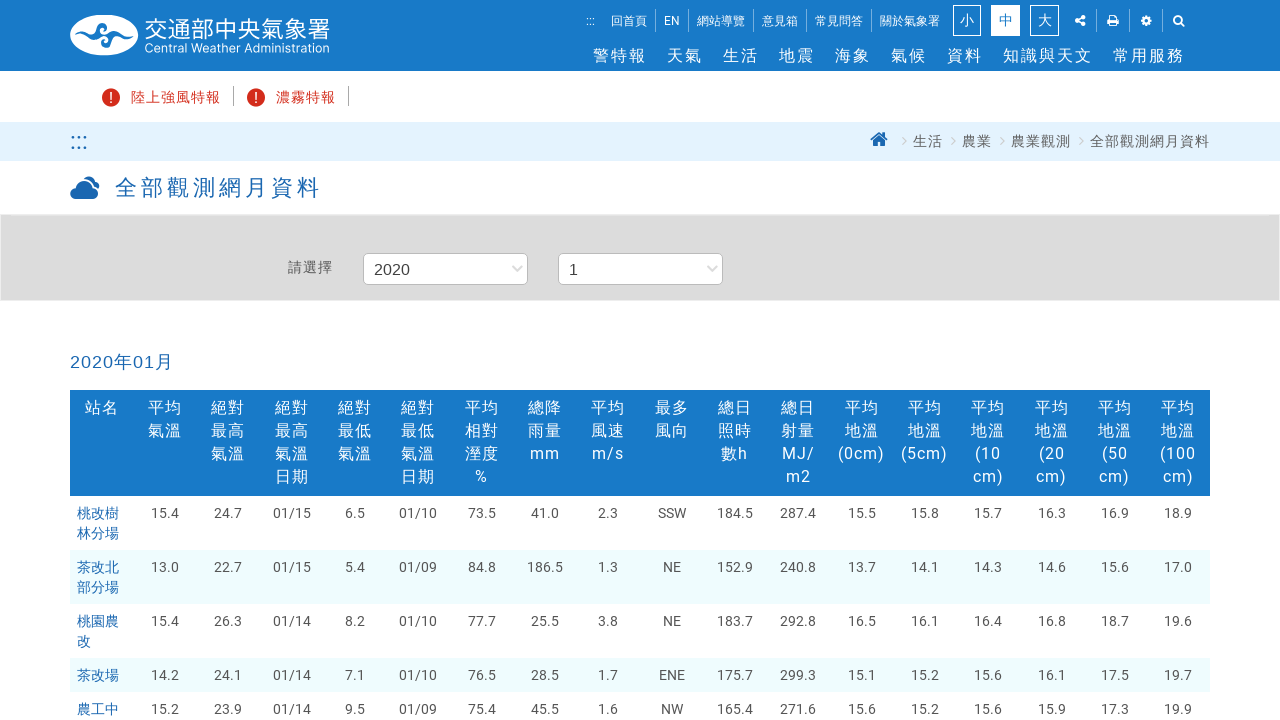

Waited 1 second for page to update after year selection
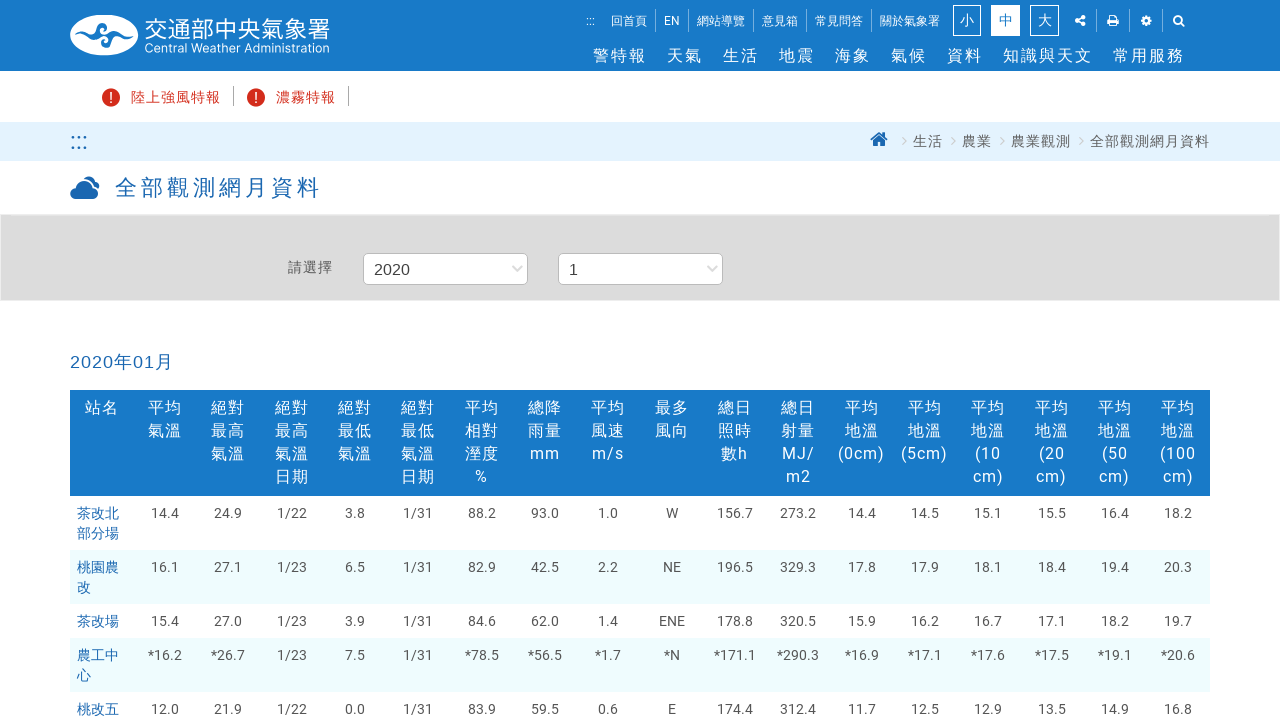

Selected month 6 (June) from dropdown on #Month
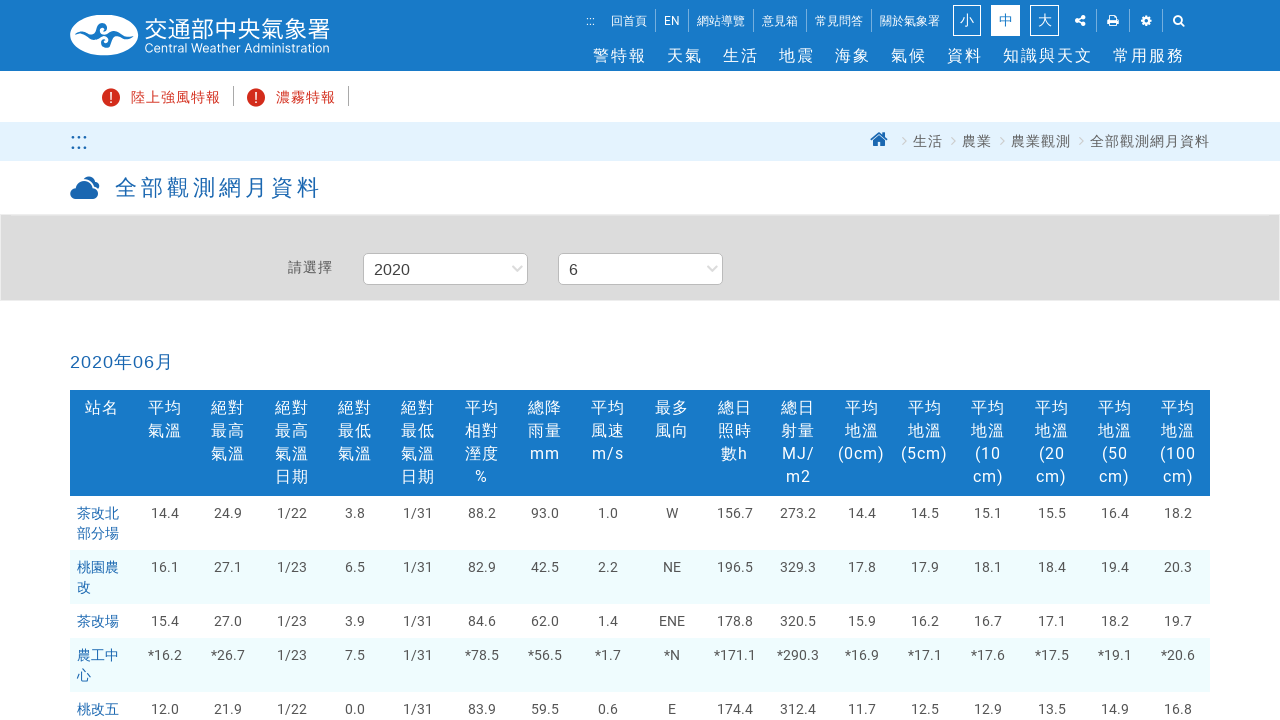

Data table element appeared in DOM
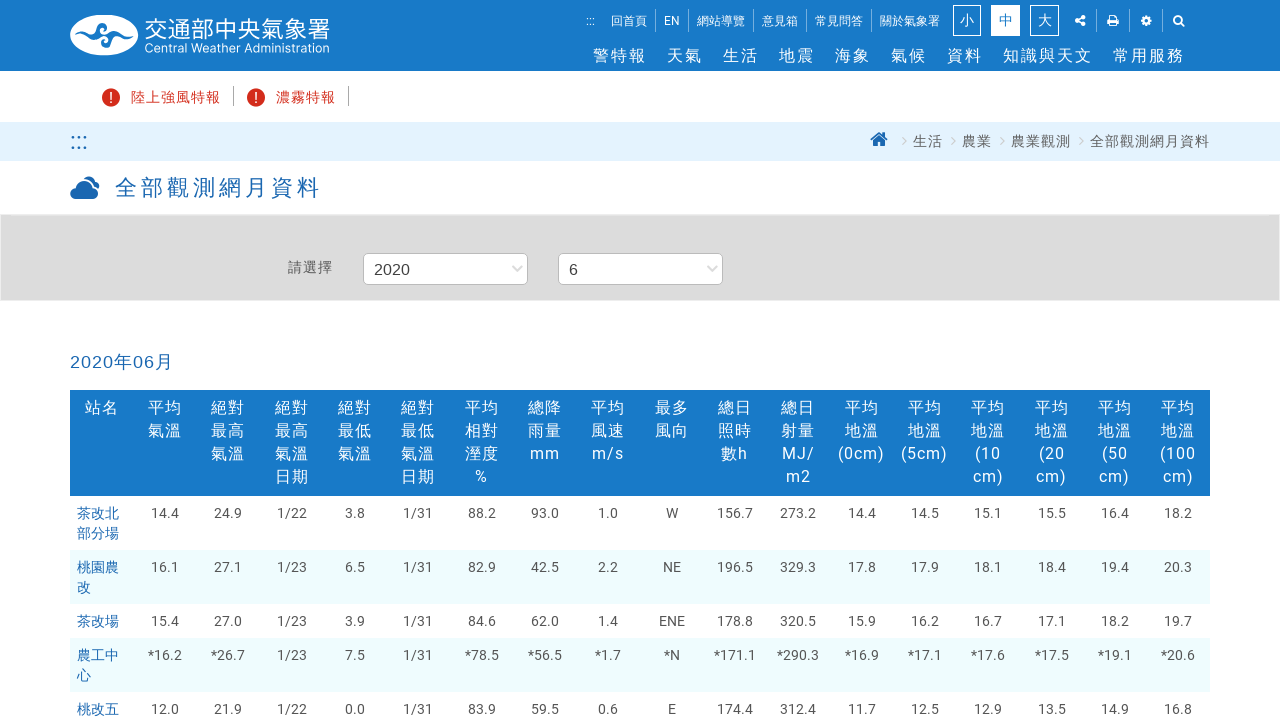

Data table is now visible on page
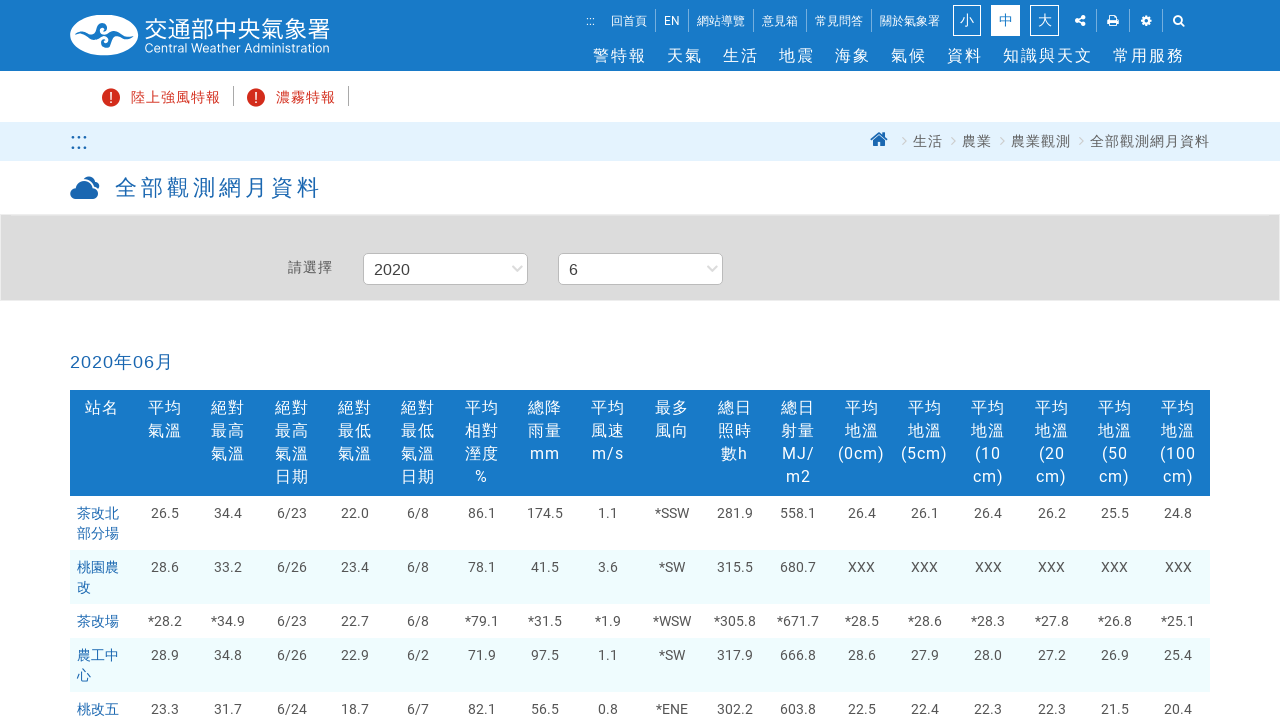

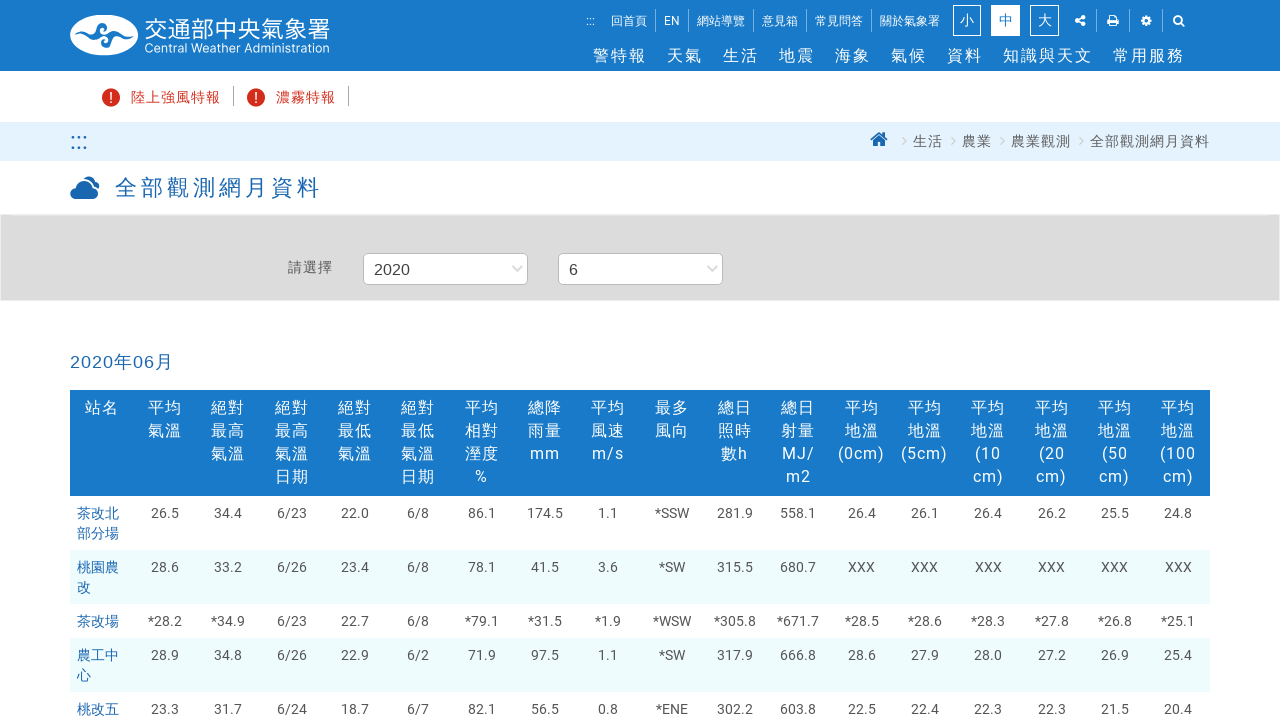